Tests calendar date picker functionality by selecting a specific date (June 15, 2027) through year, month, and day navigation

Starting URL: https://rahulshettyacademy.com/seleniumPractise/#/offers

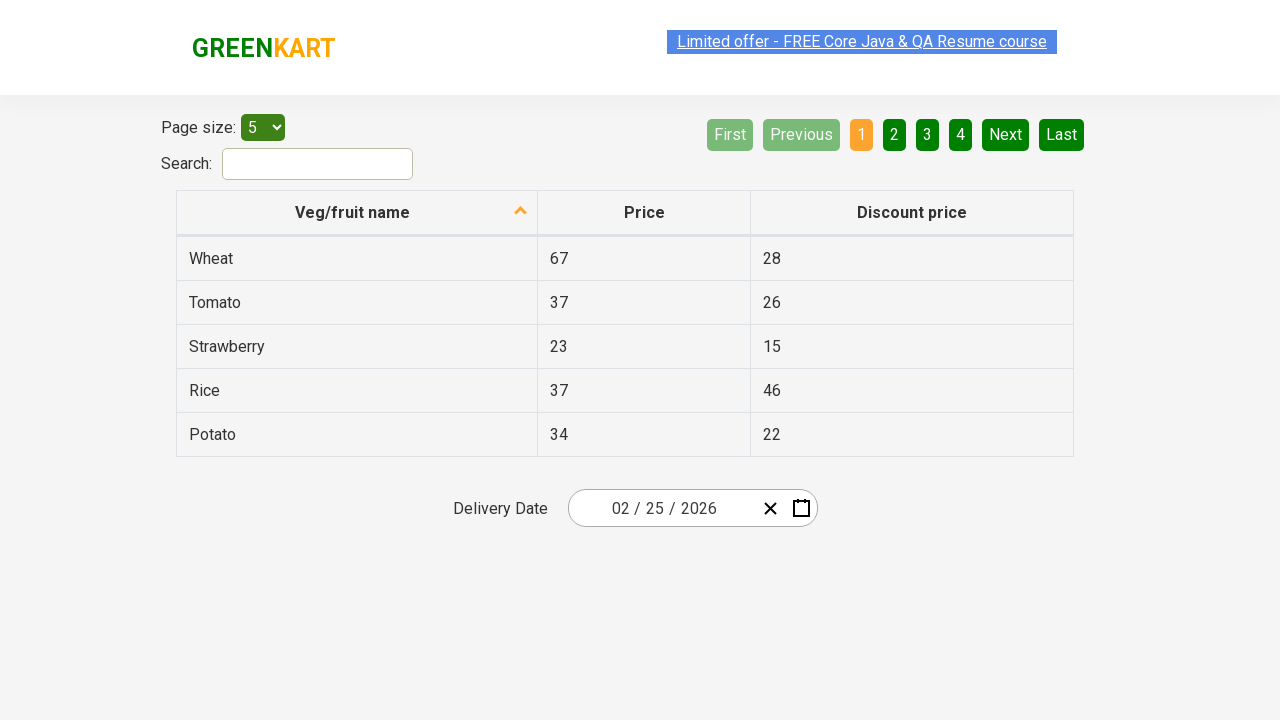

Clicked date input to open calendar picker at (662, 508) on xpath=//div[contains(@class,'inputGroup')]
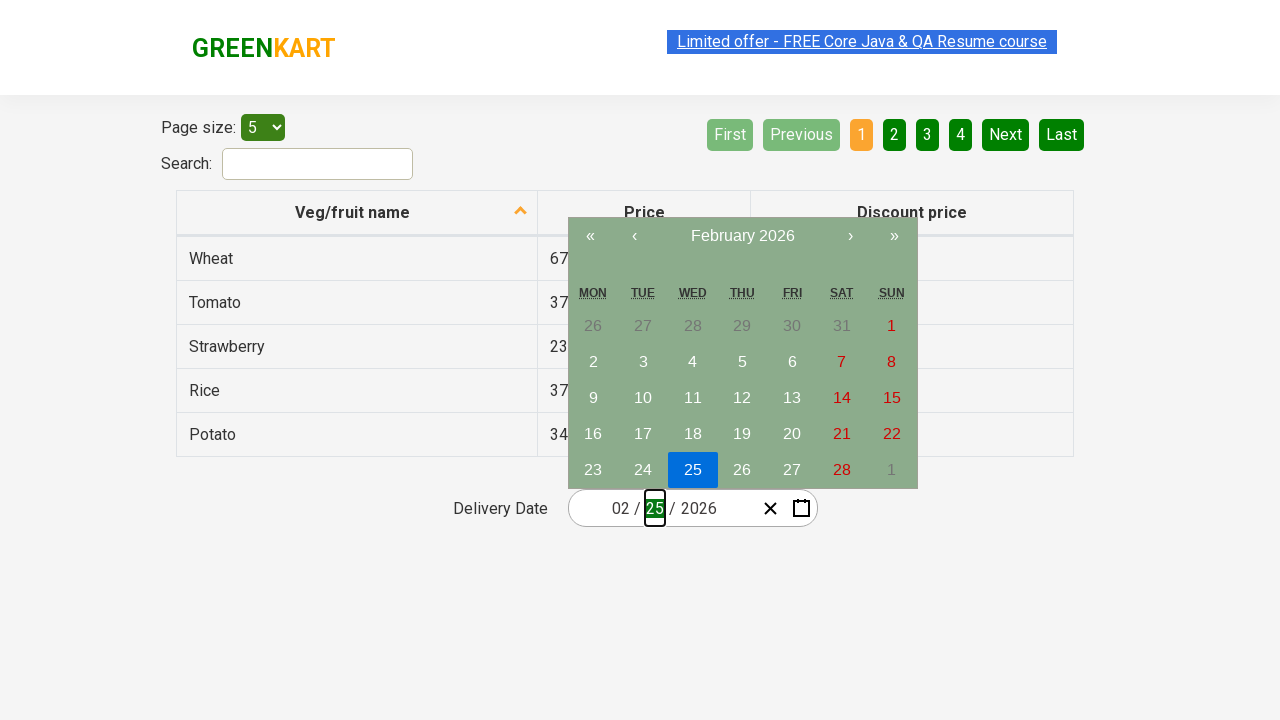

Clicked navigation label to navigate to year view (first click) at (742, 236) on .react-calendar__navigation__label
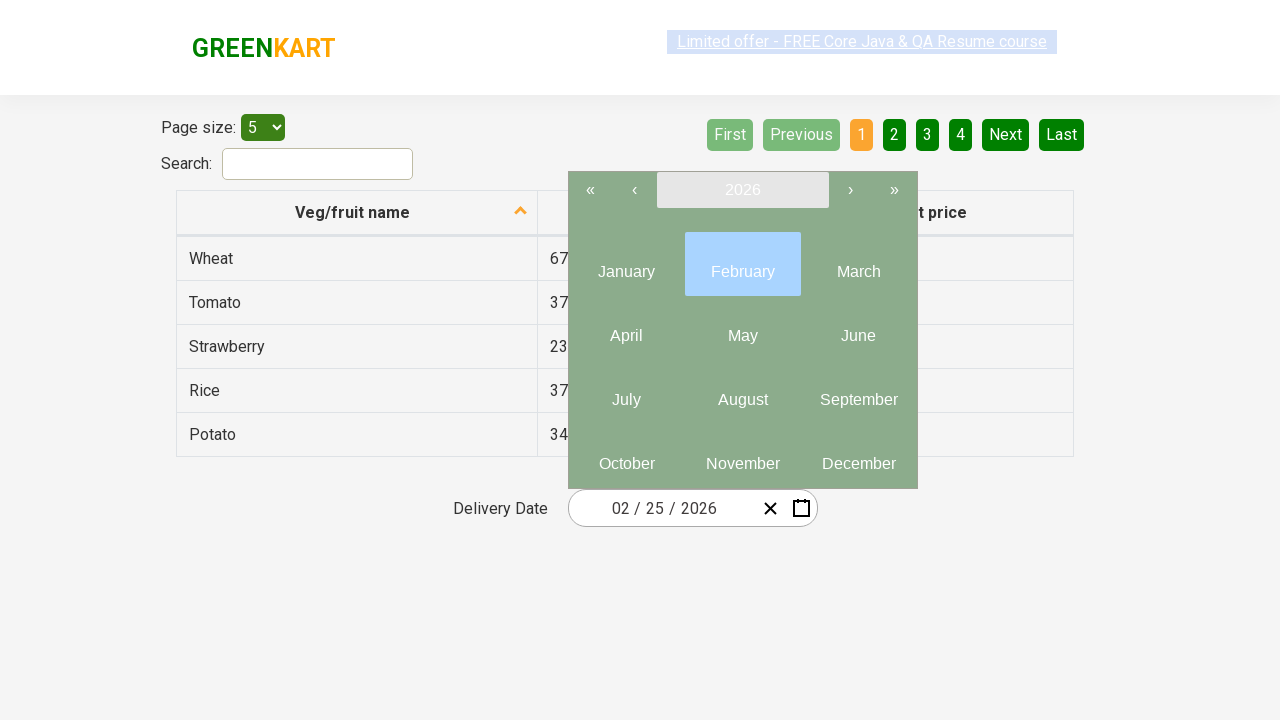

Clicked navigation label again to reach year selection view at (742, 190) on .react-calendar__navigation__label
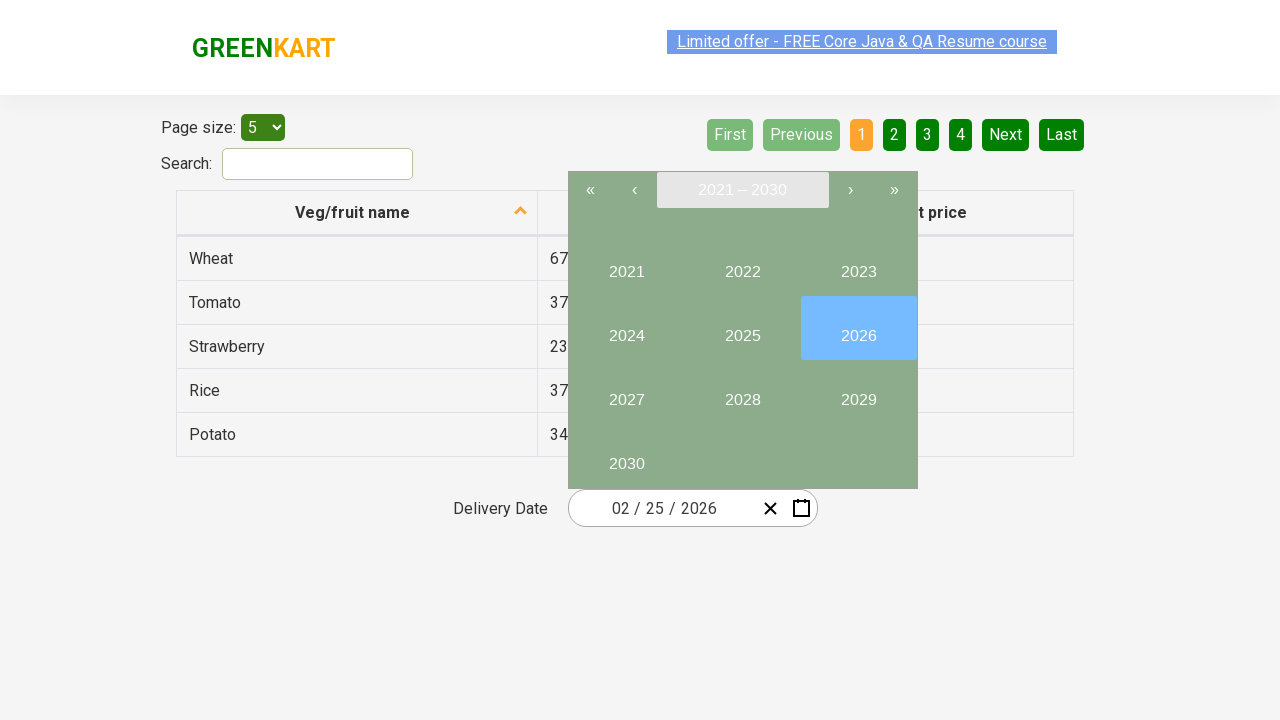

Selected year 2027 at (626, 392) on xpath=//button[text()='2027']
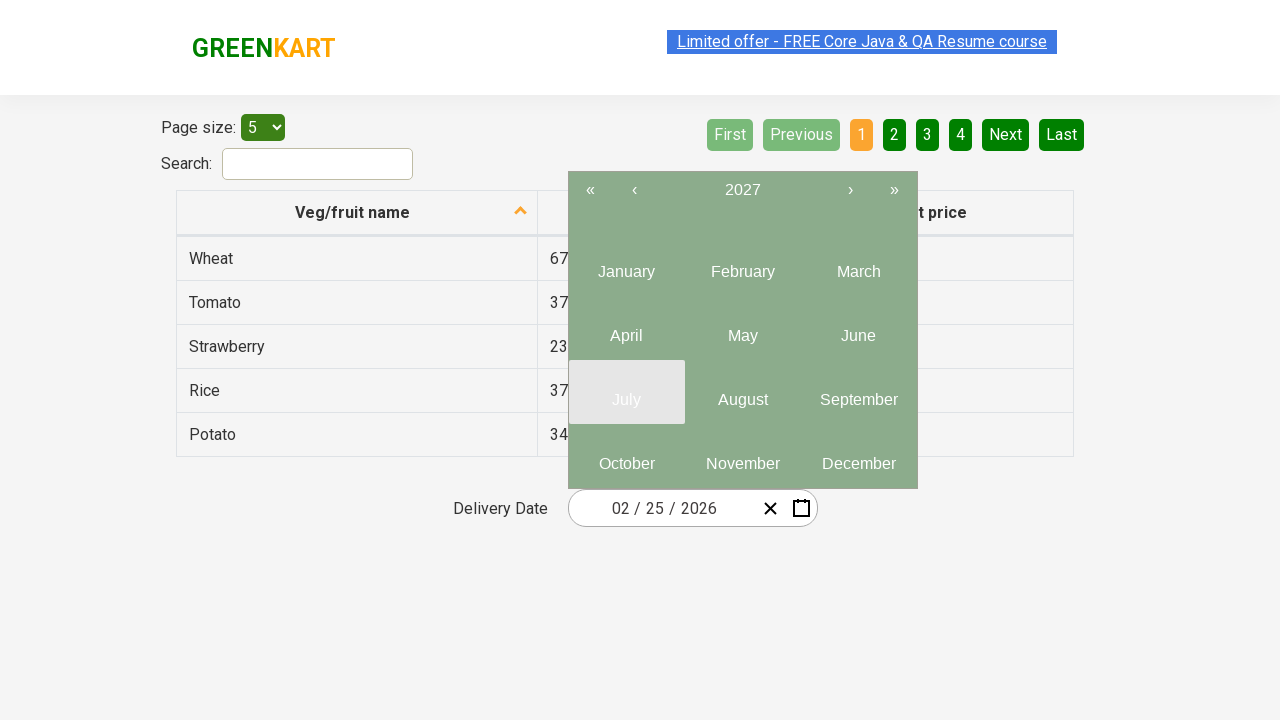

Selected June (6th month) from month view at (858, 328) on .react-calendar__year-view__months__month >> nth=5
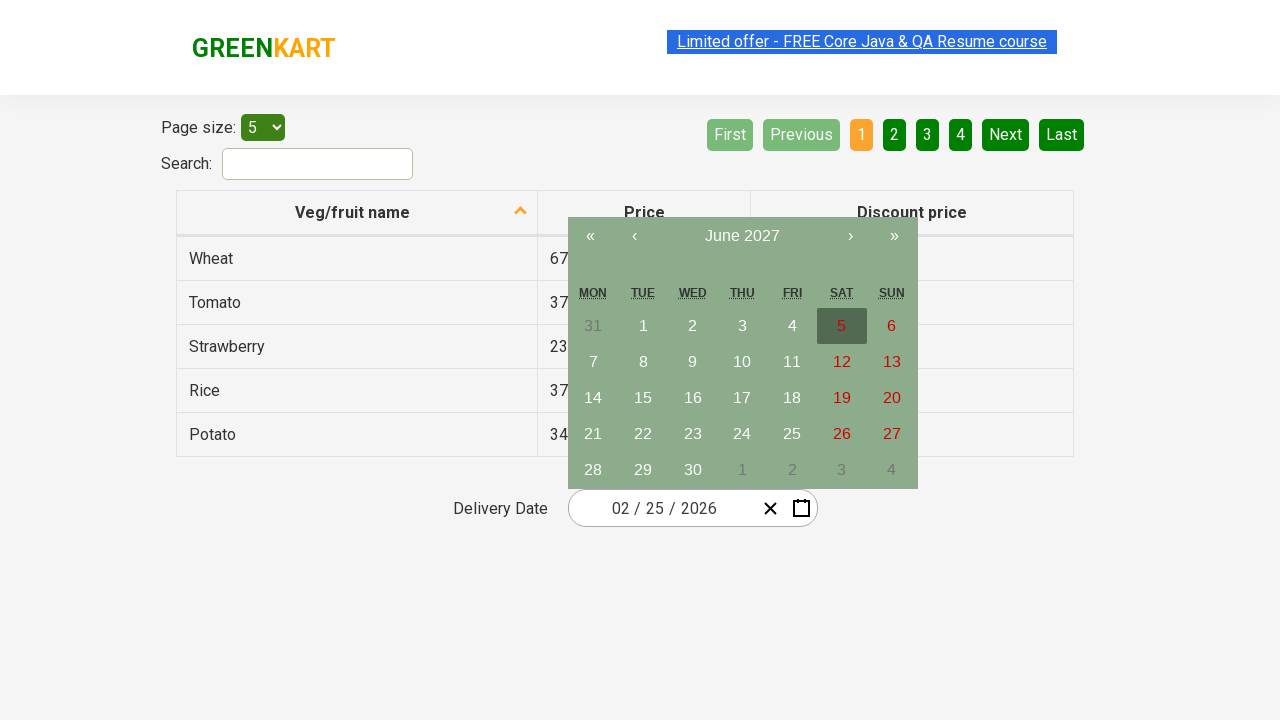

Selected day 15 from calendar at (643, 398) on xpath=//abbr[text()='15']
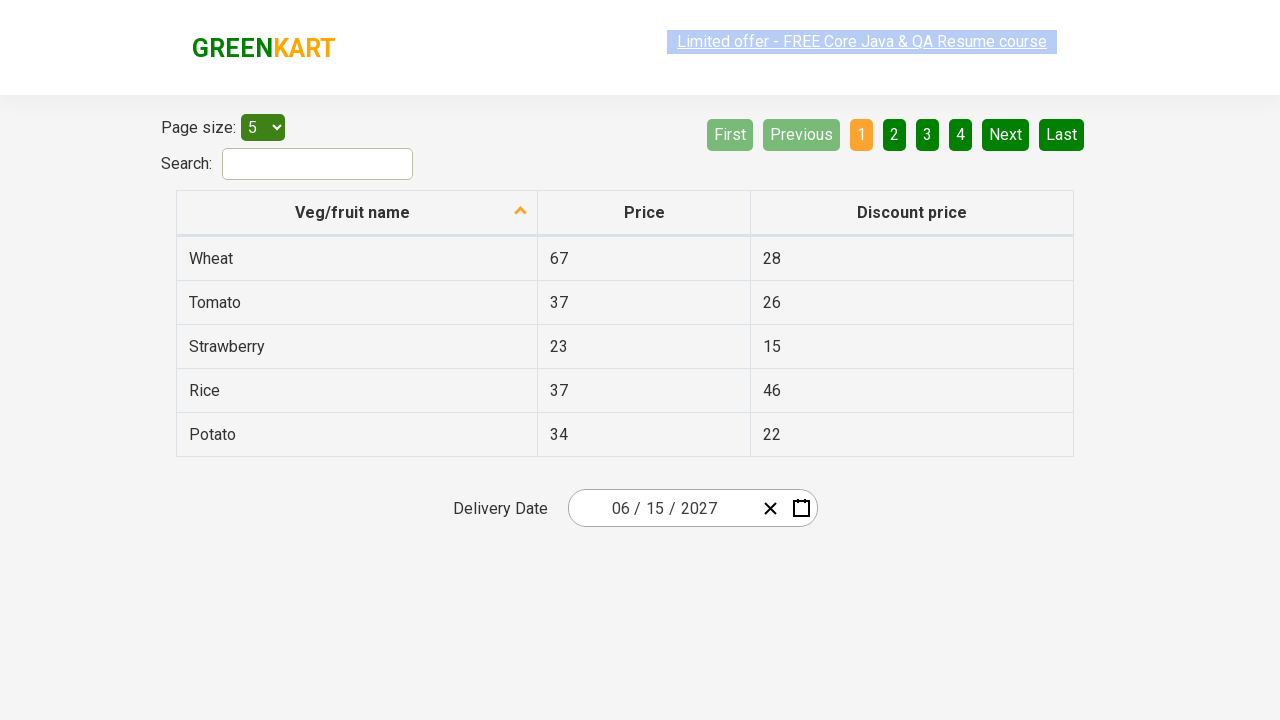

Retrieved all date input fields
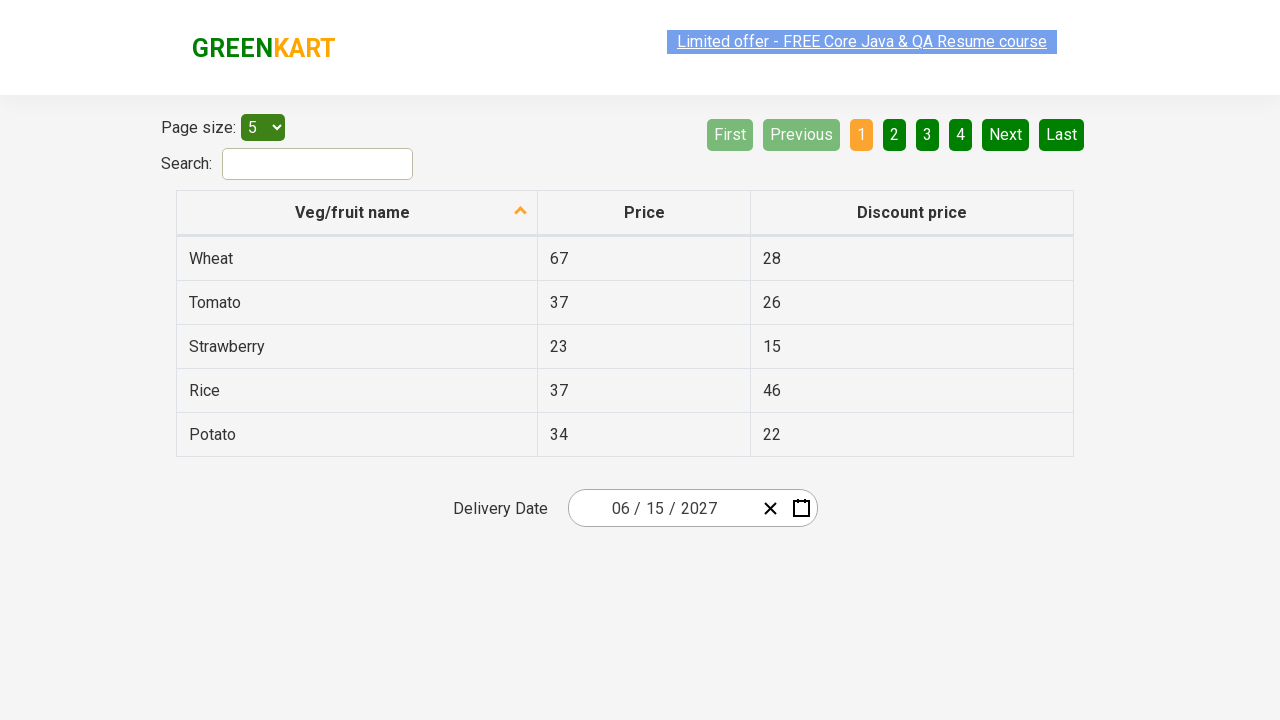

Verified month field contains value '6'
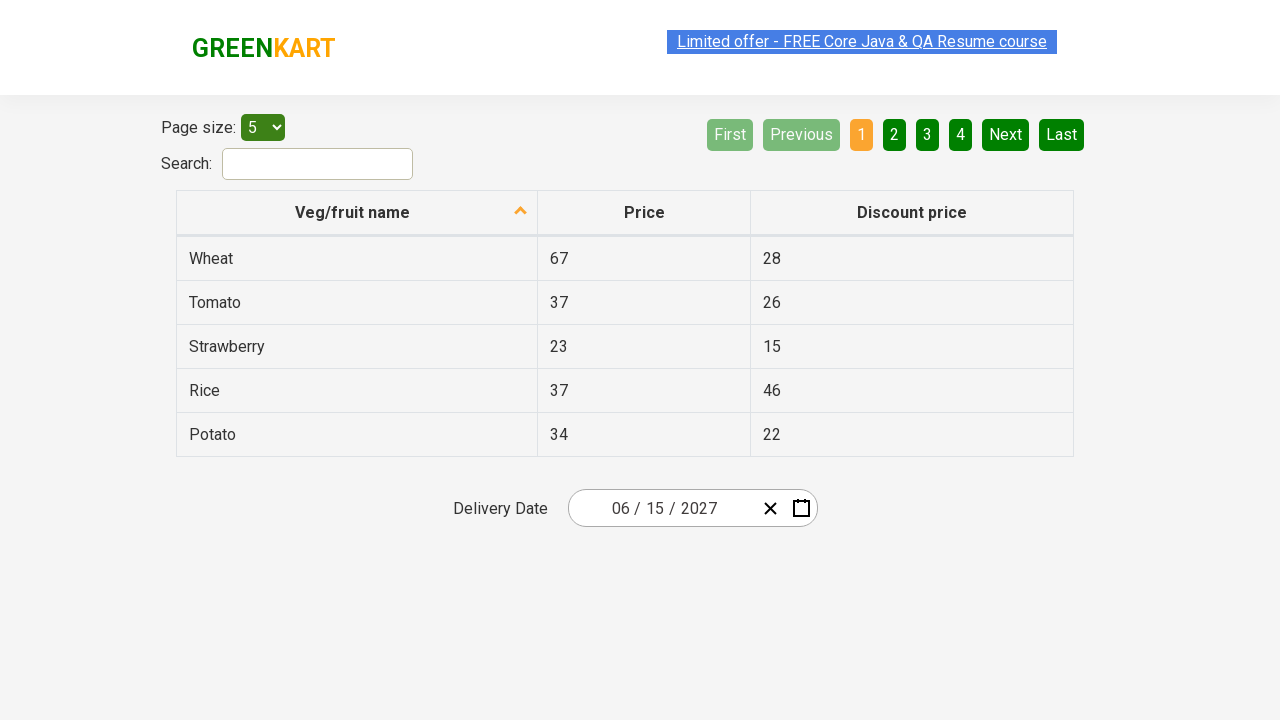

Verified day field contains value '15'
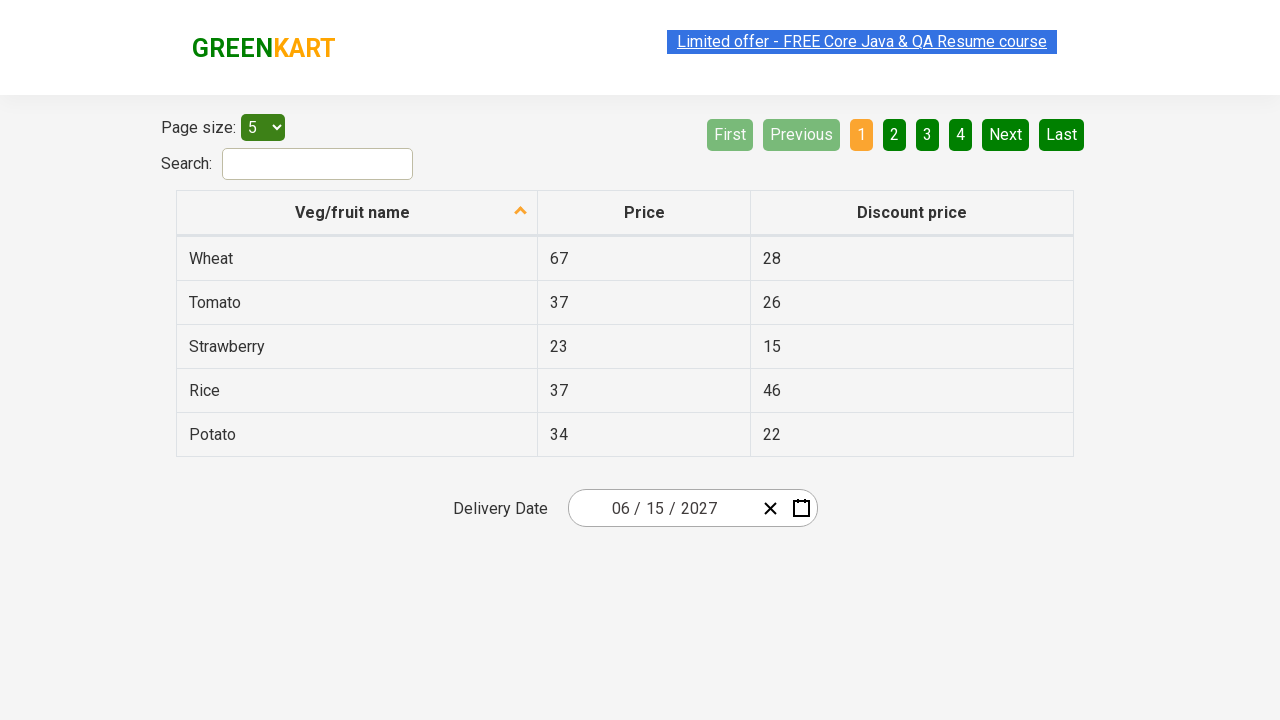

Verified year field contains value '2027'
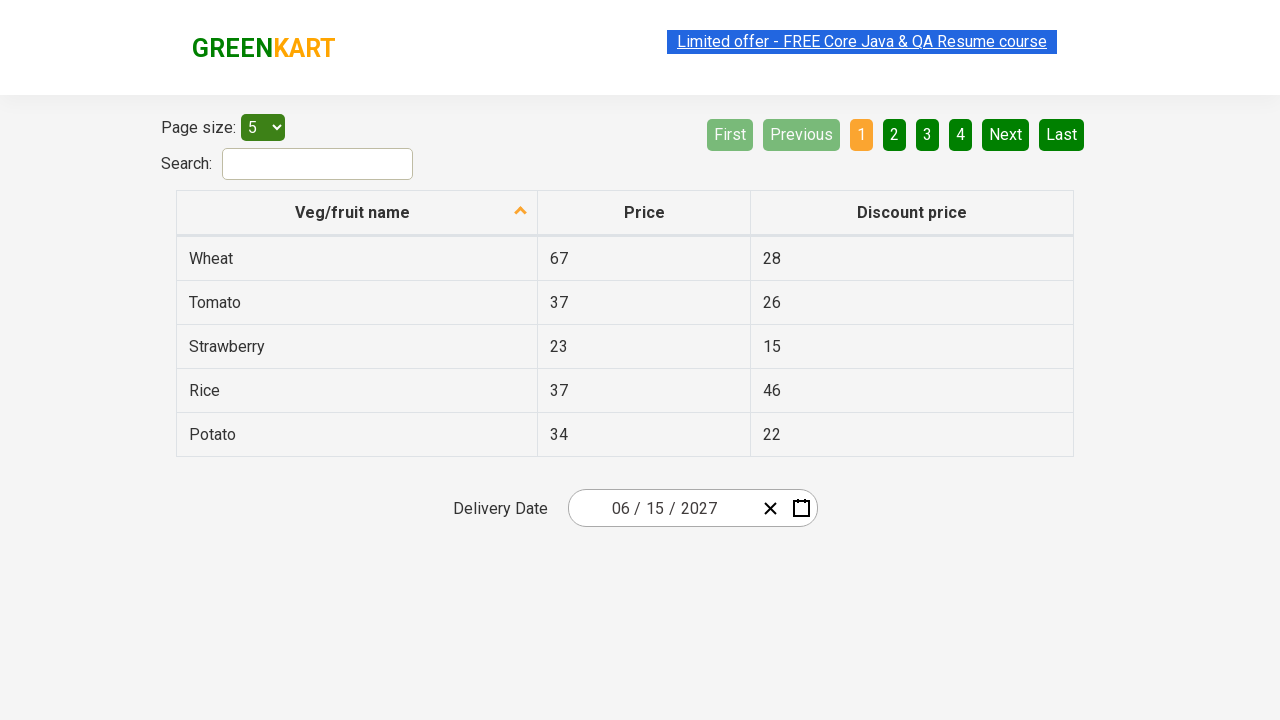

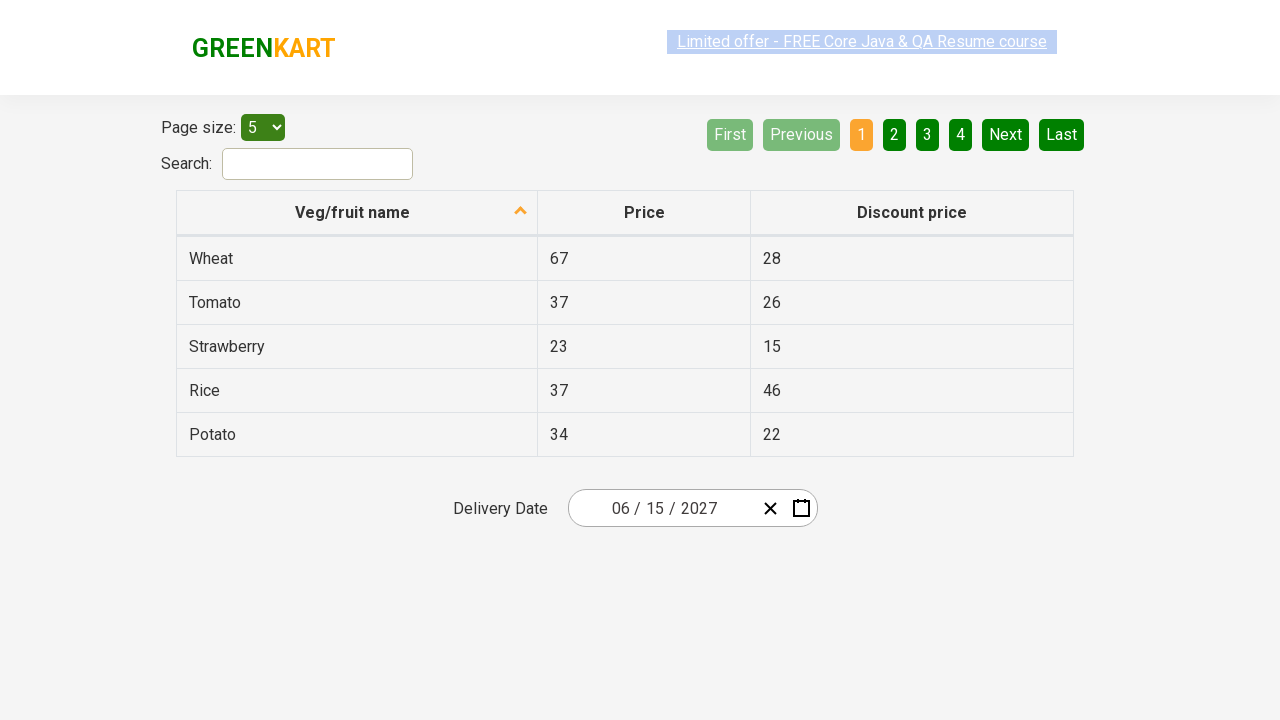